Tests timed alert handling by clicking a button that triggers an alert after a delay and accepting it

Starting URL: https://demoqa.com/alerts

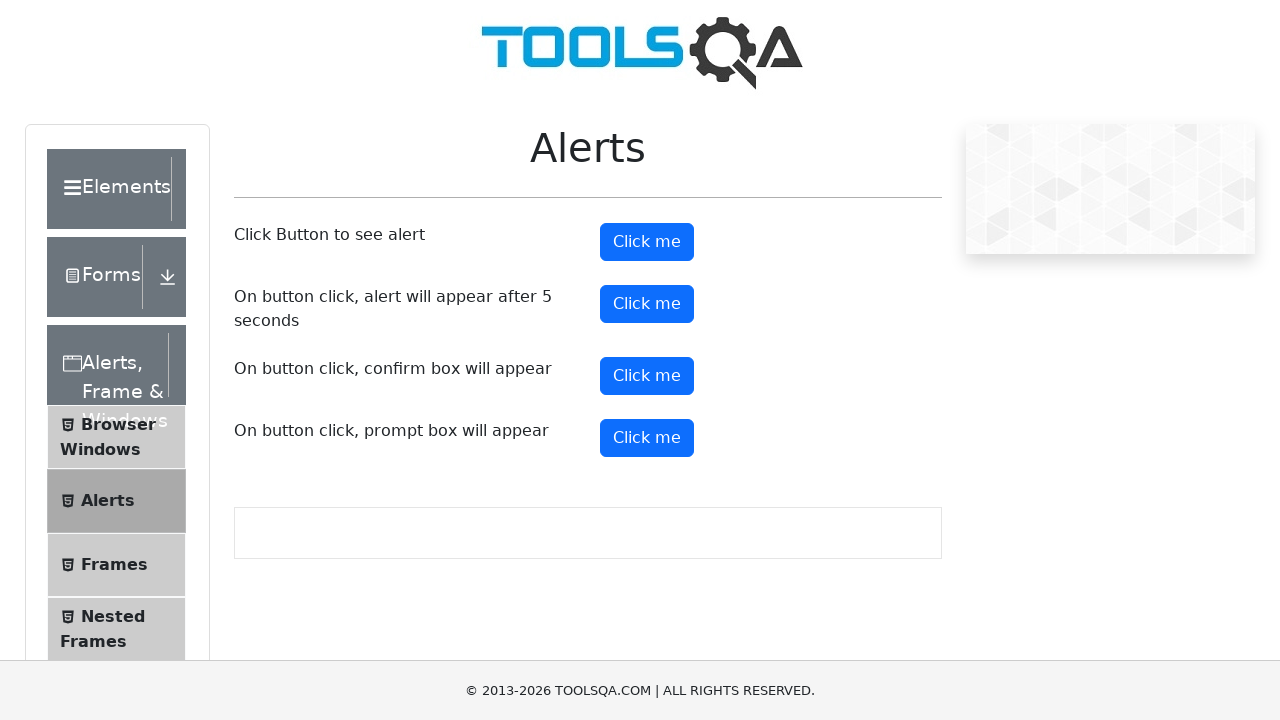

Set up dialog handler to automatically accept alerts
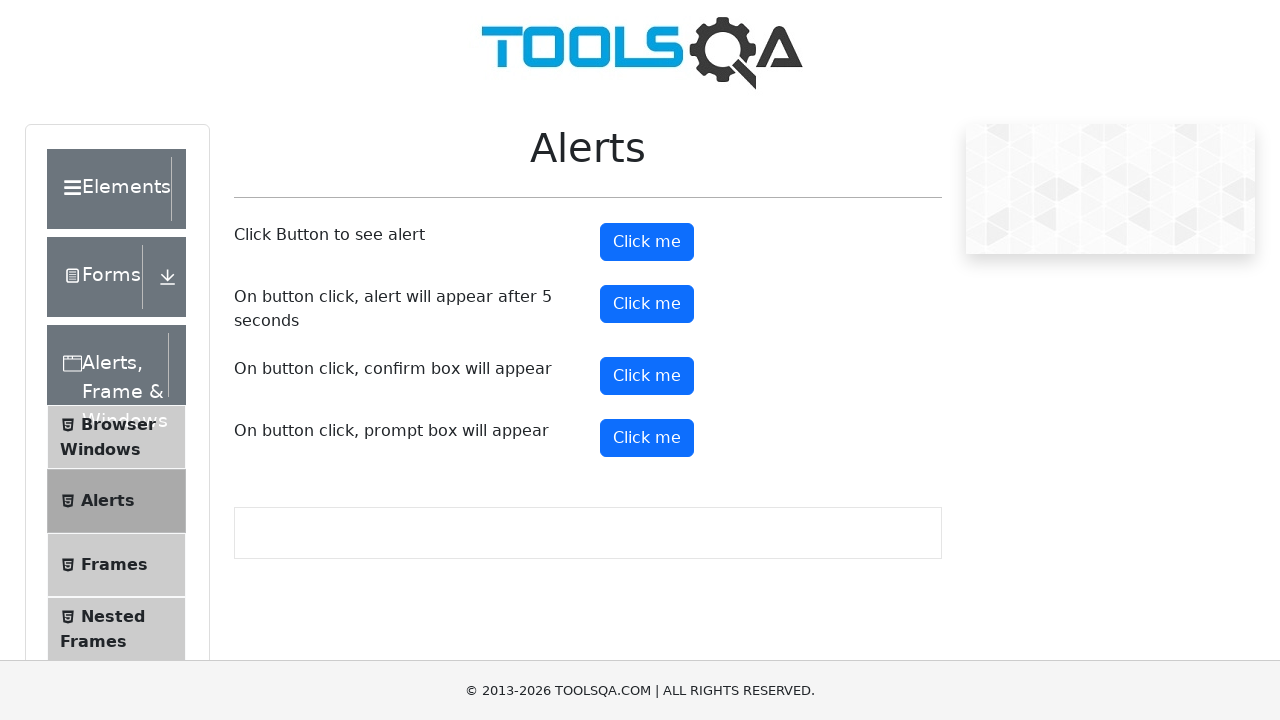

Clicked button to trigger timed alert at (647, 304) on #timerAlertButton
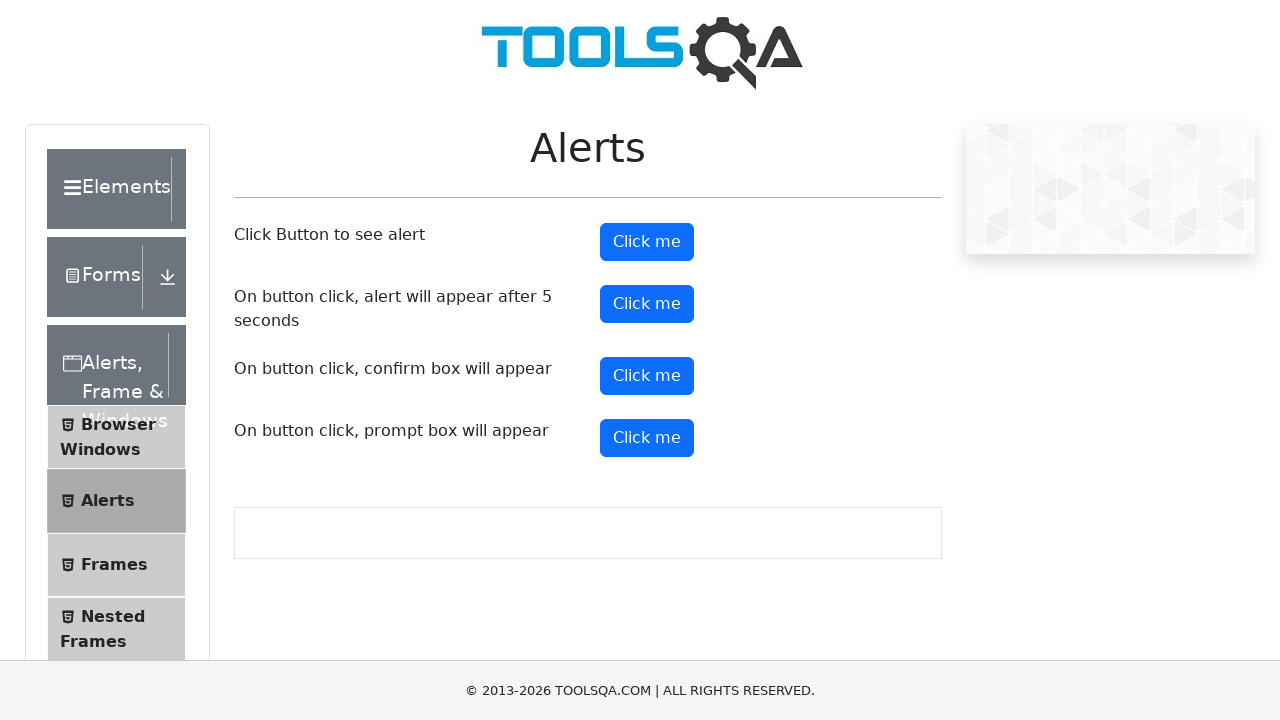

Waited for alert button to be visible after alert was handled
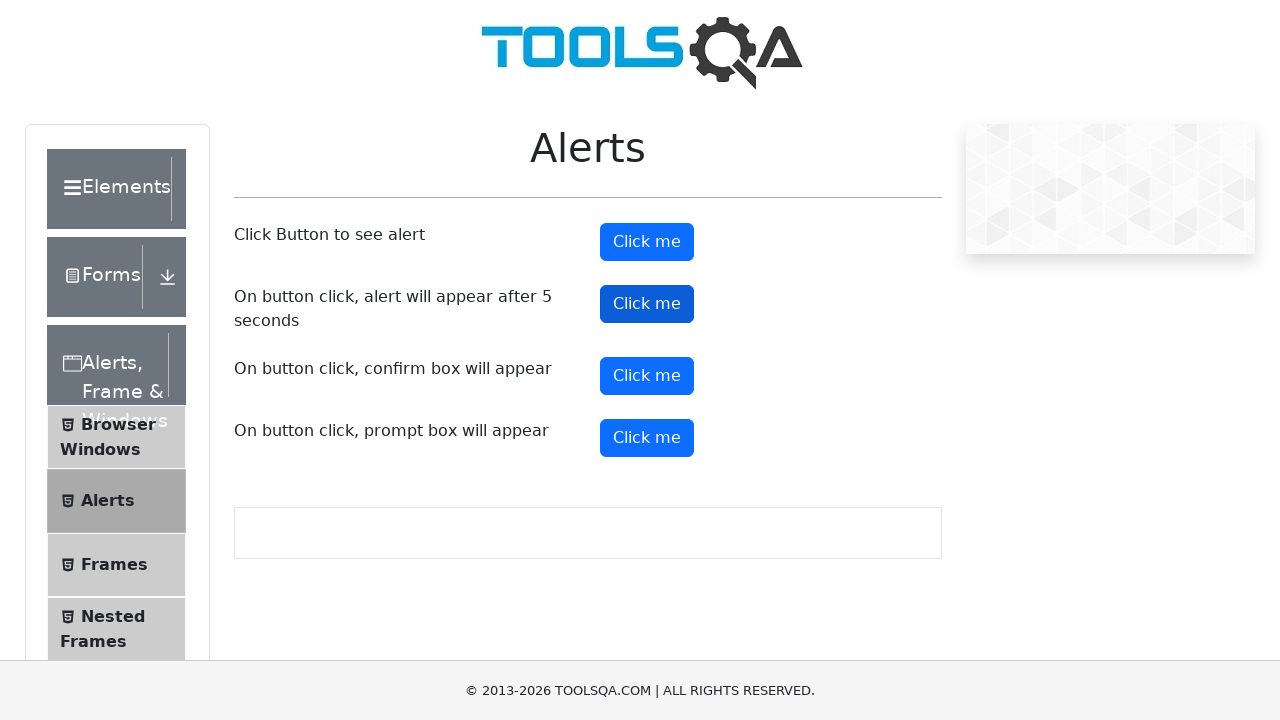

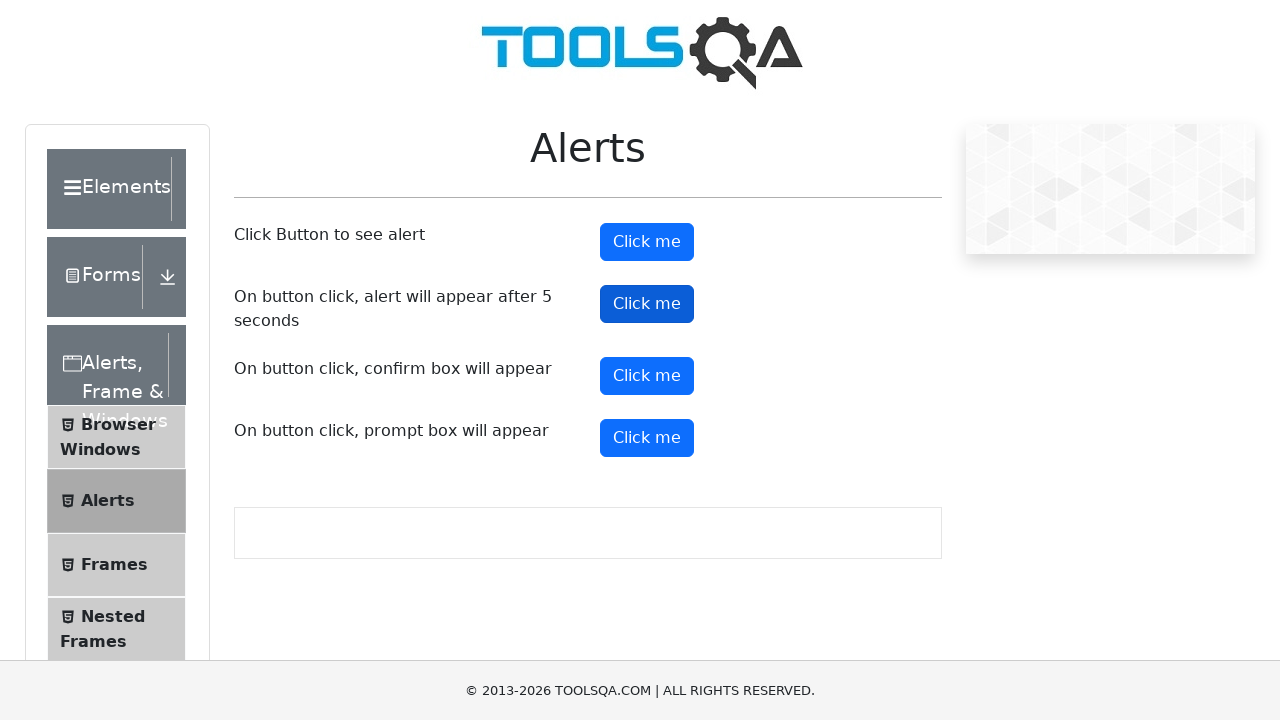